Navigates to the Applitools demo login page and then to the main app page, verifying both pages load correctly.

Starting URL: https://demo.applitools.com

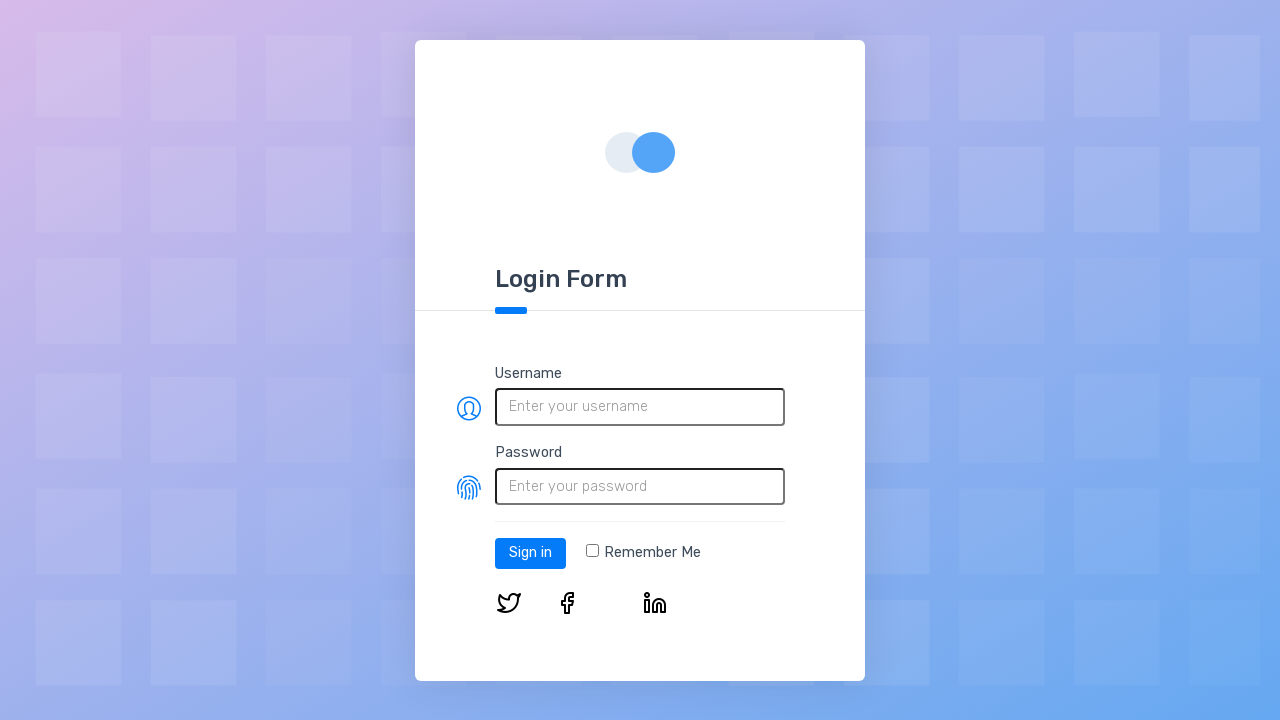

Waited for login page to load with networkidle state
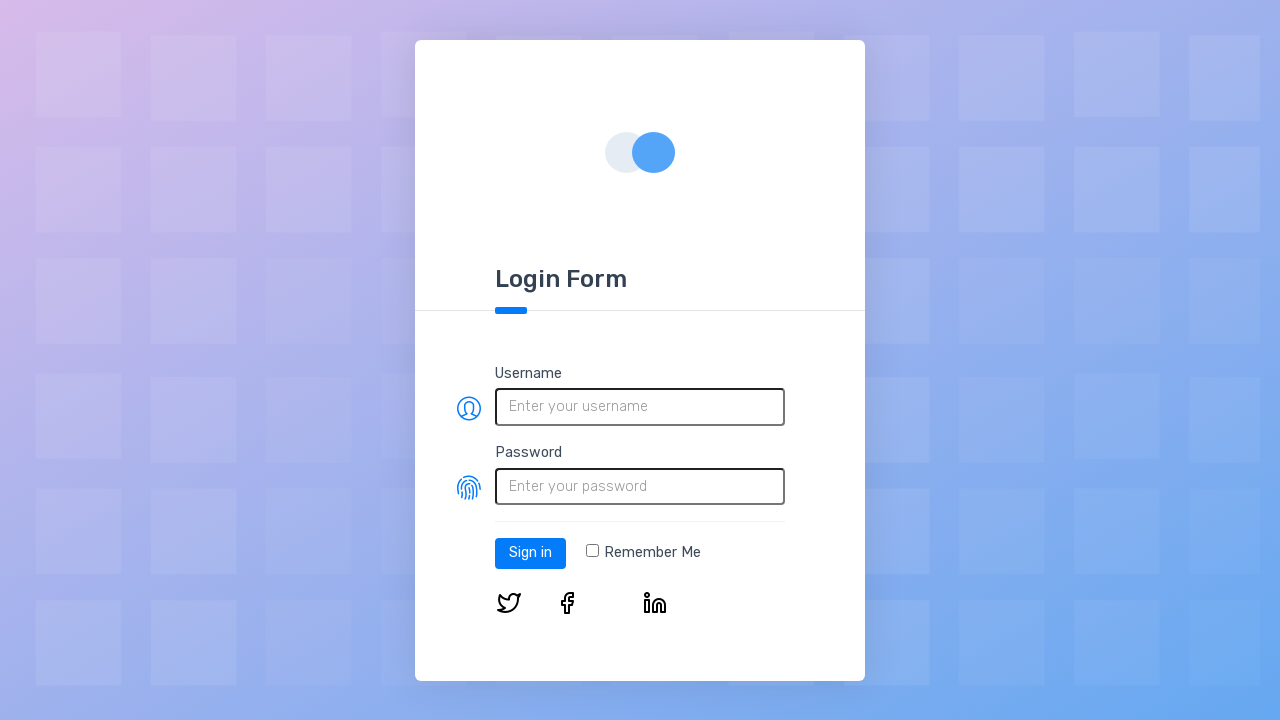

Verified login button element is present on demo login page
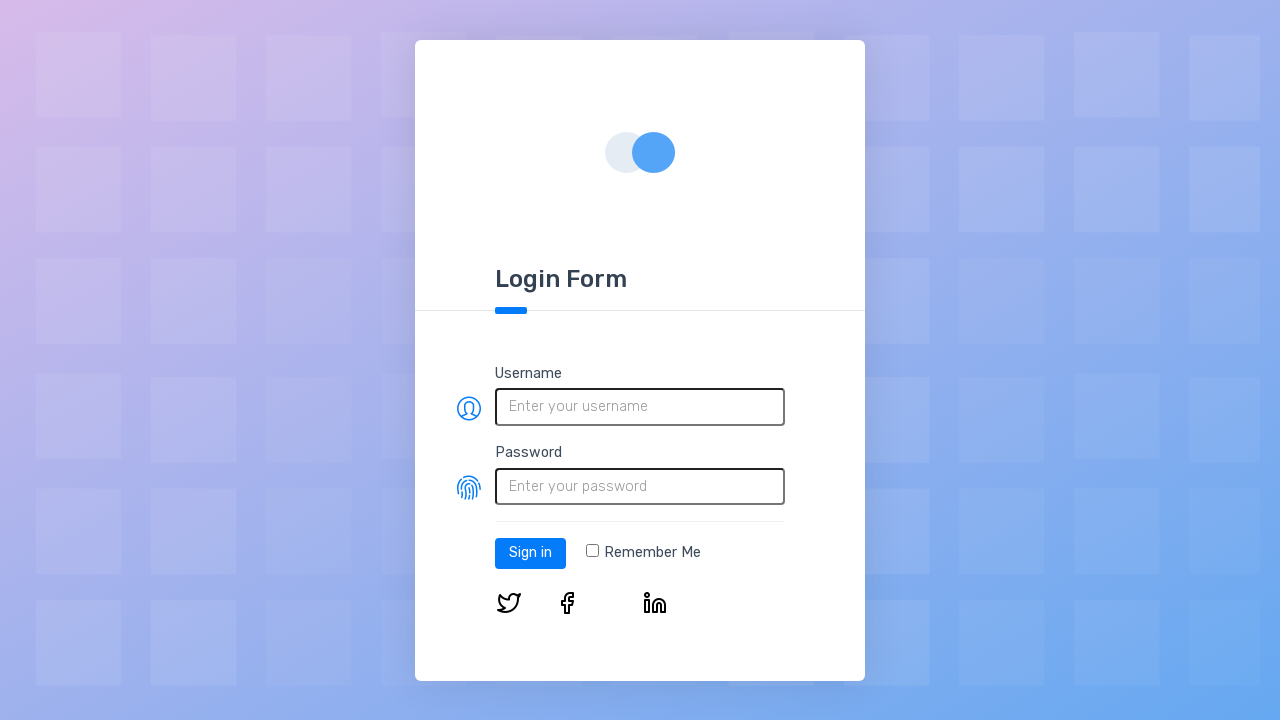

Navigated to main app page at https://demo.applitools.com/app.html
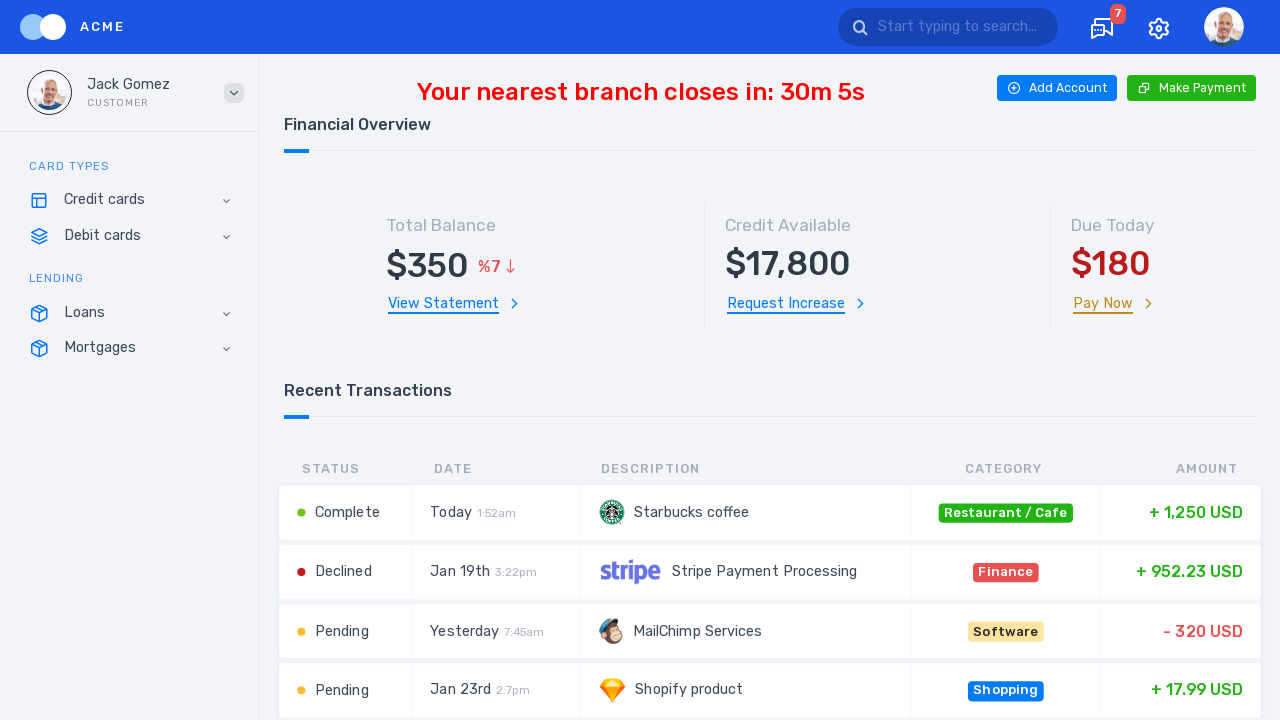

Waited for main app page to load with networkidle state
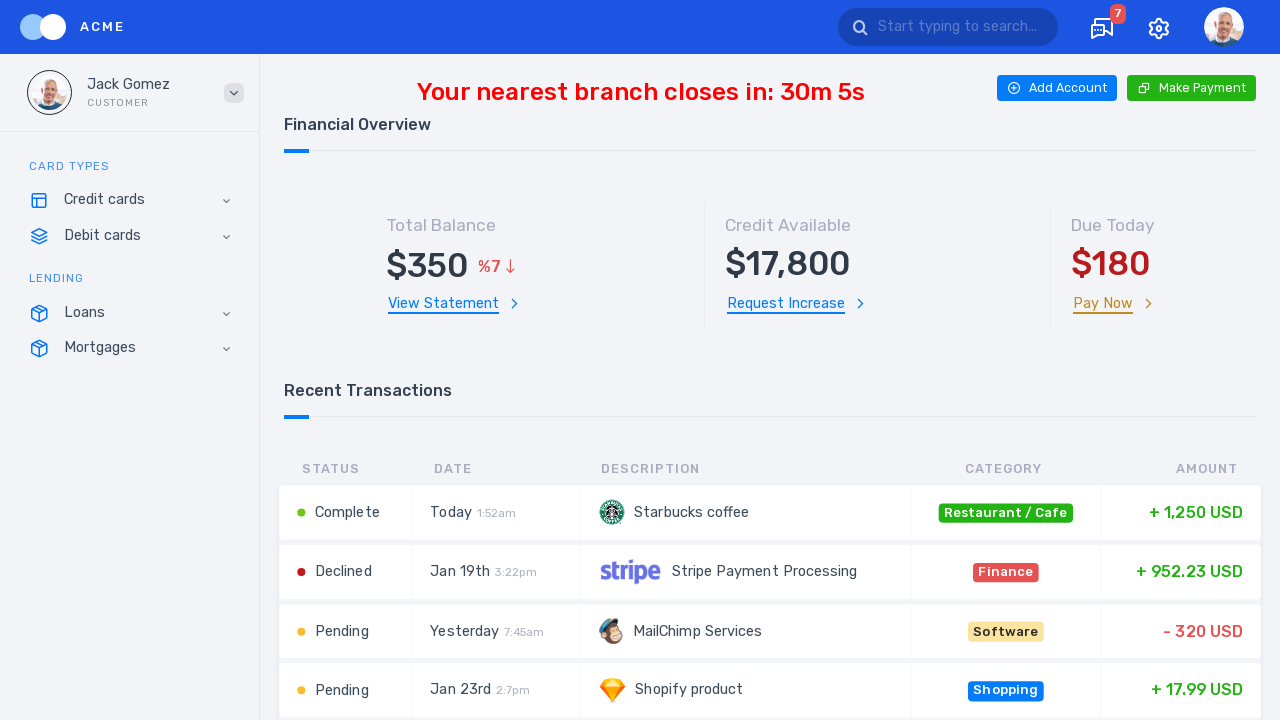

Verified main app page elements are loaded and visible
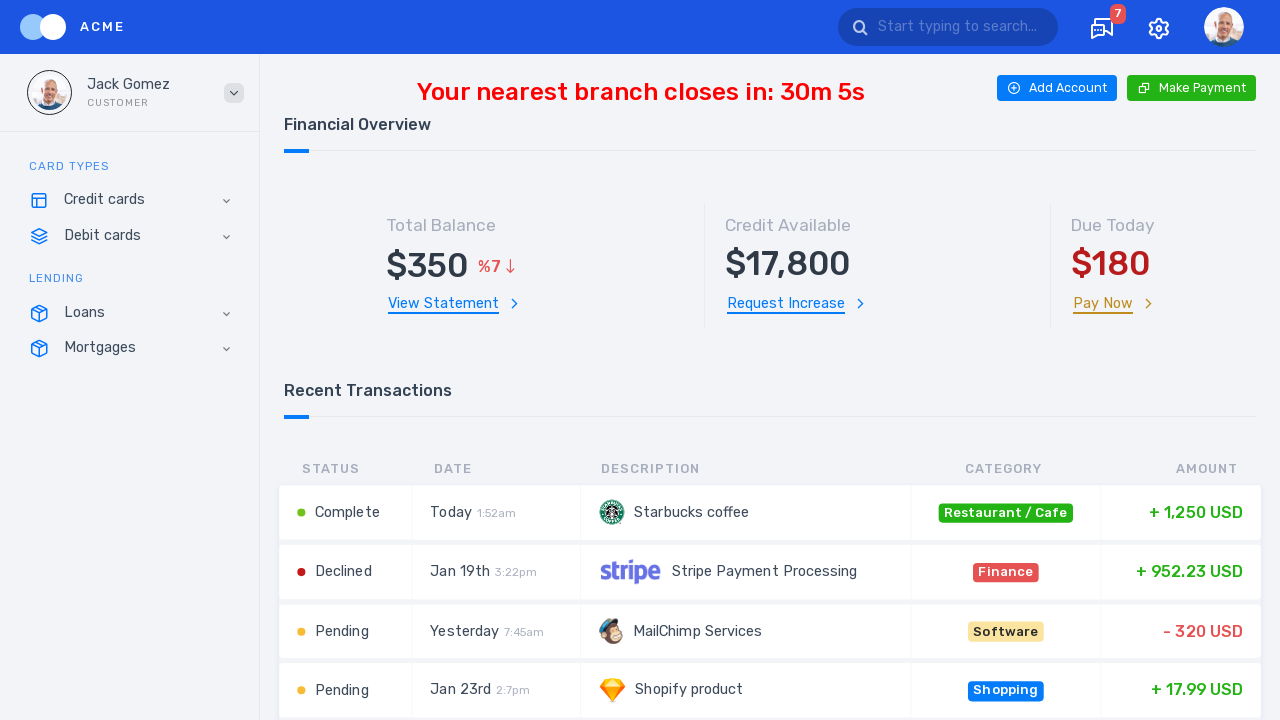

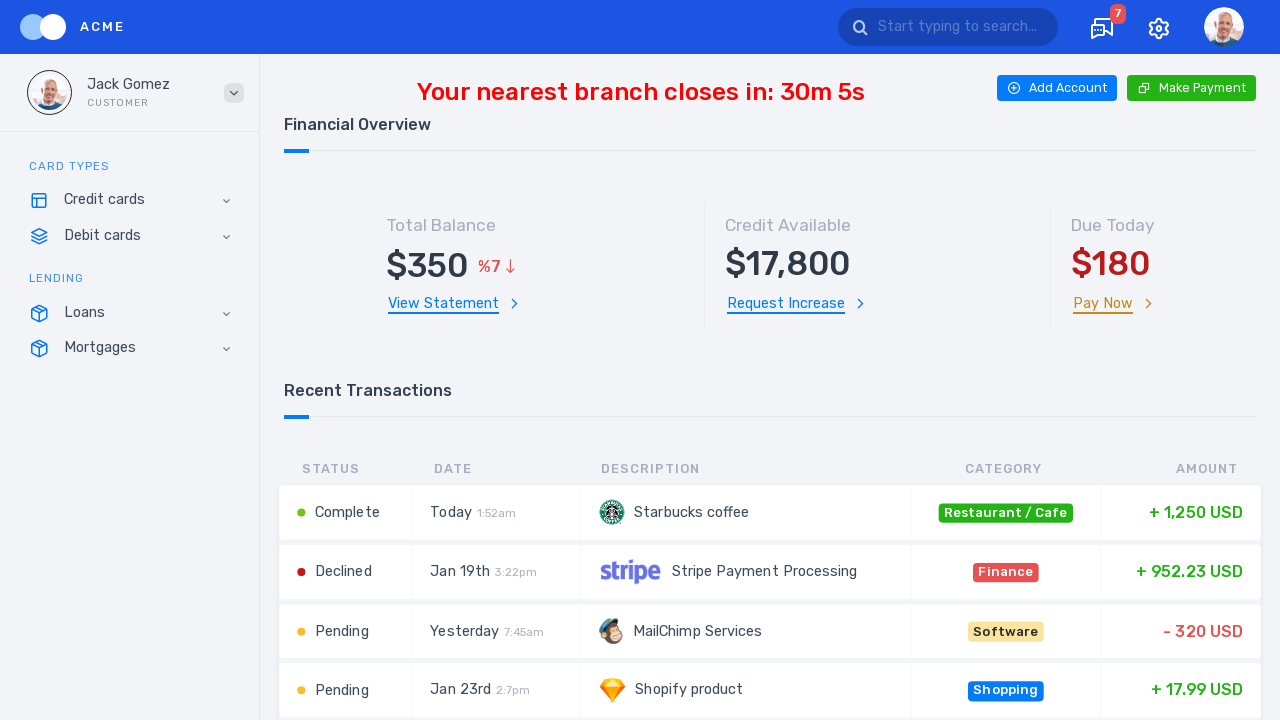